Tests dynamic controls page by clicking a remove checkbox button and waiting for a confirmation message to appear, verifying implicit wait functionality.

Starting URL: https://the-internet.herokuapp.com/dynamic_controls

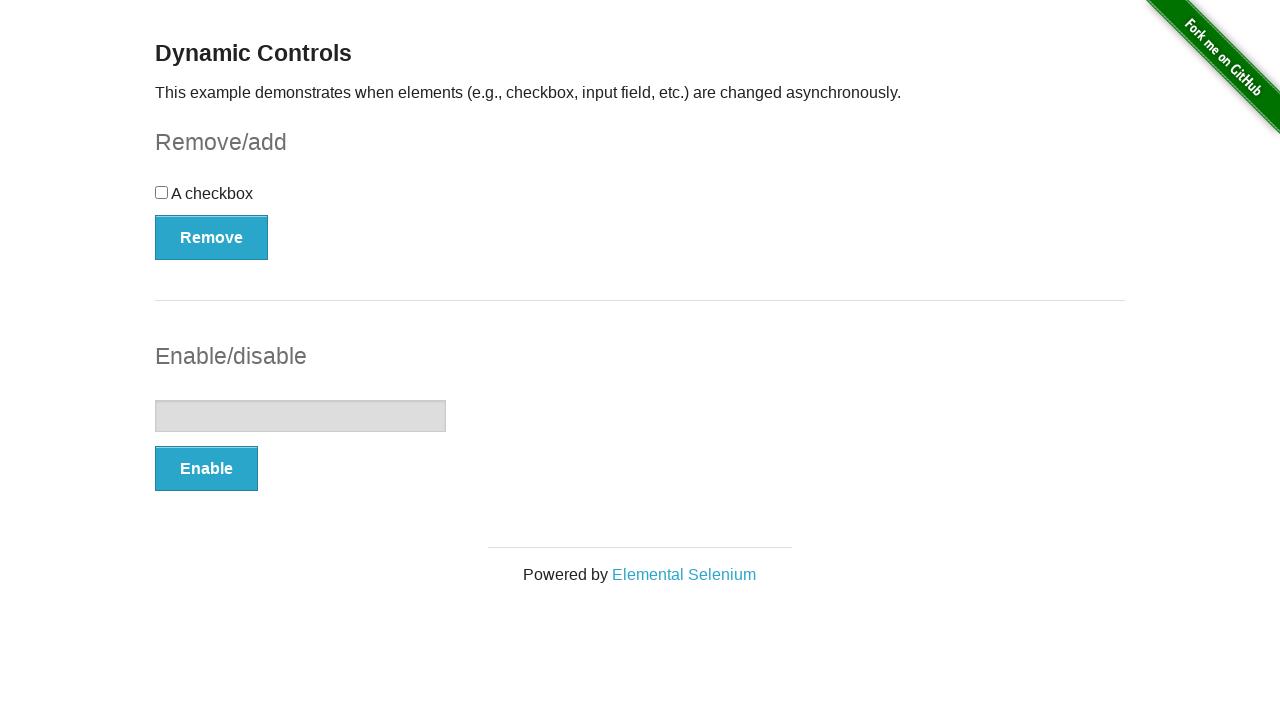

Clicked the remove button in the checkbox example section at (212, 237) on #checkbox-example > button
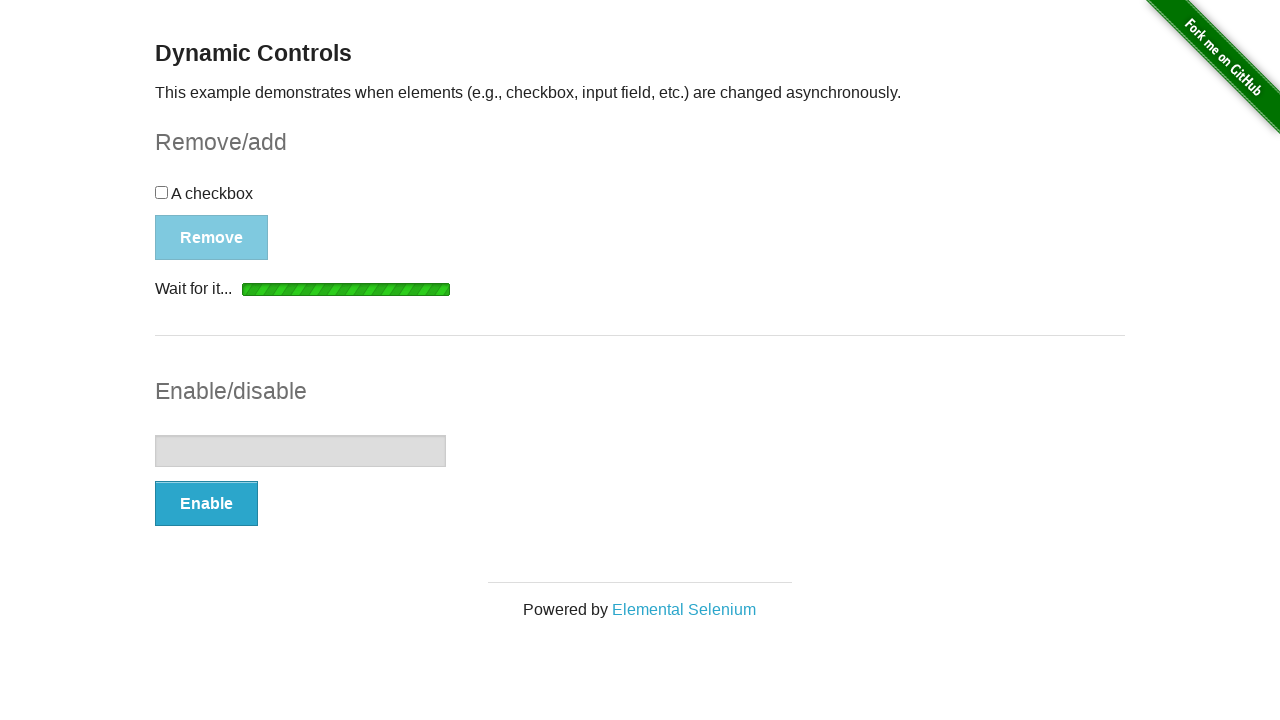

Waited for confirmation message to appear (implicit wait)
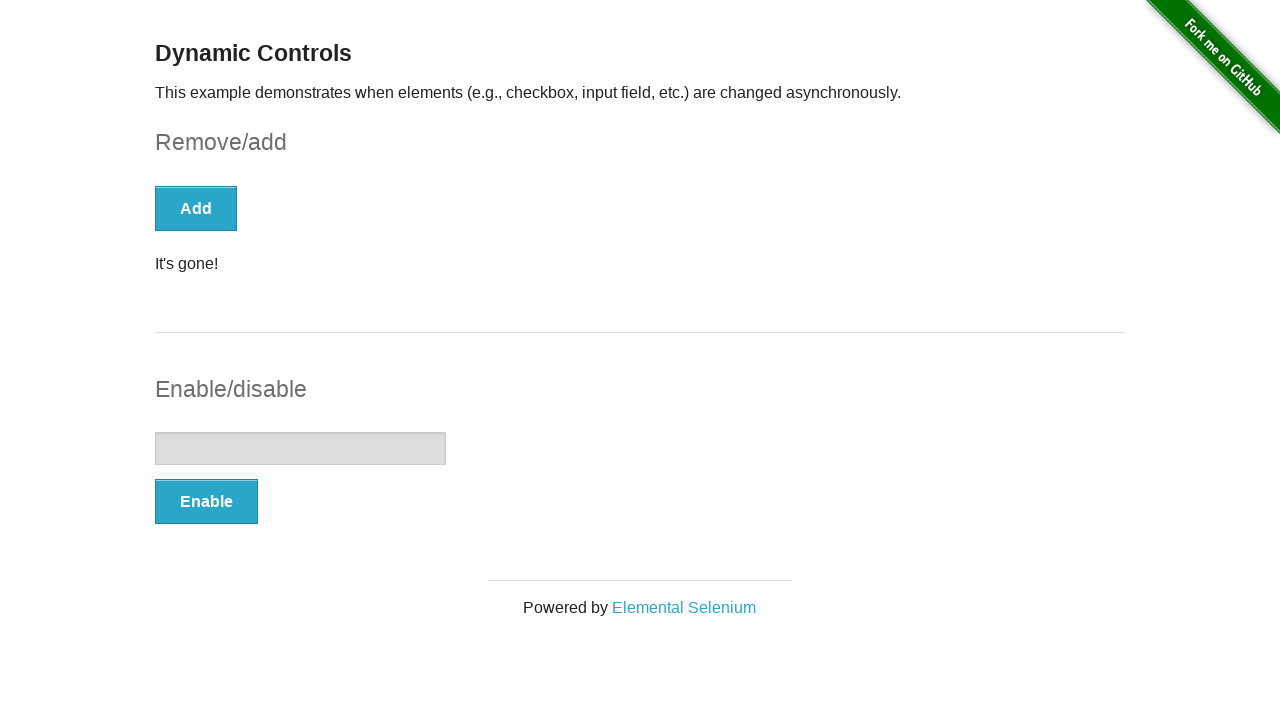

Verified confirmation message is visible
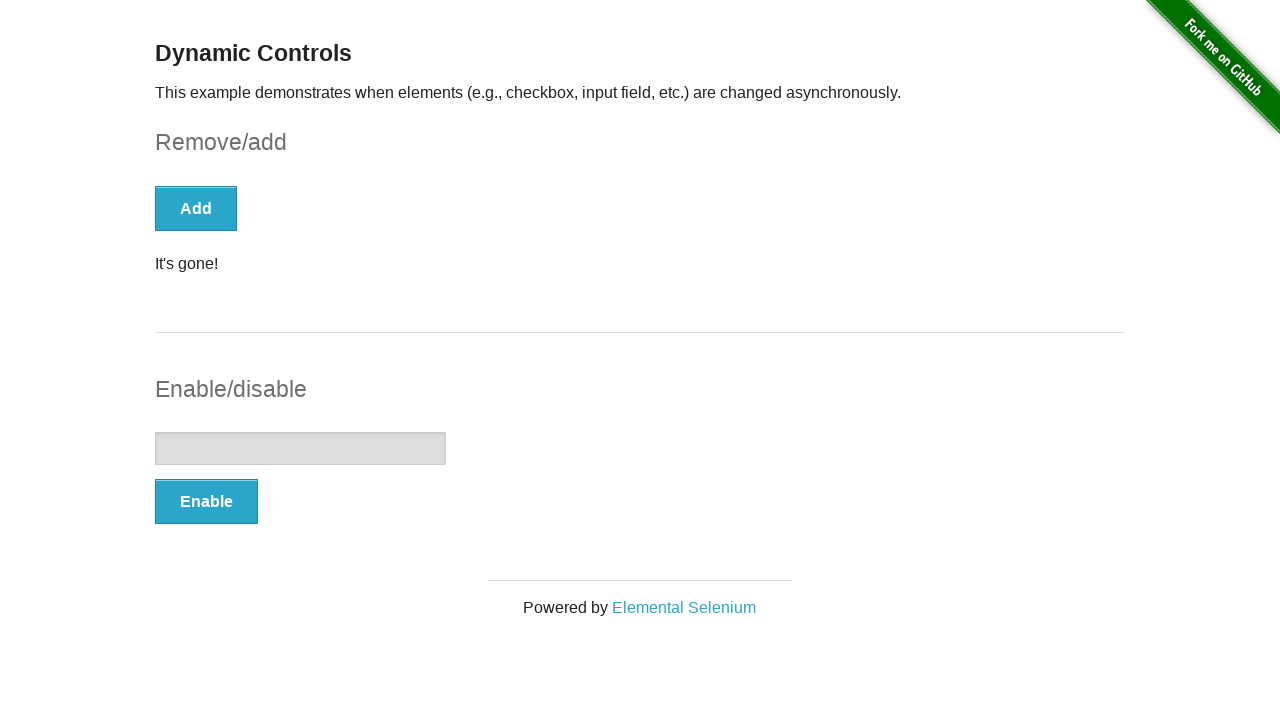

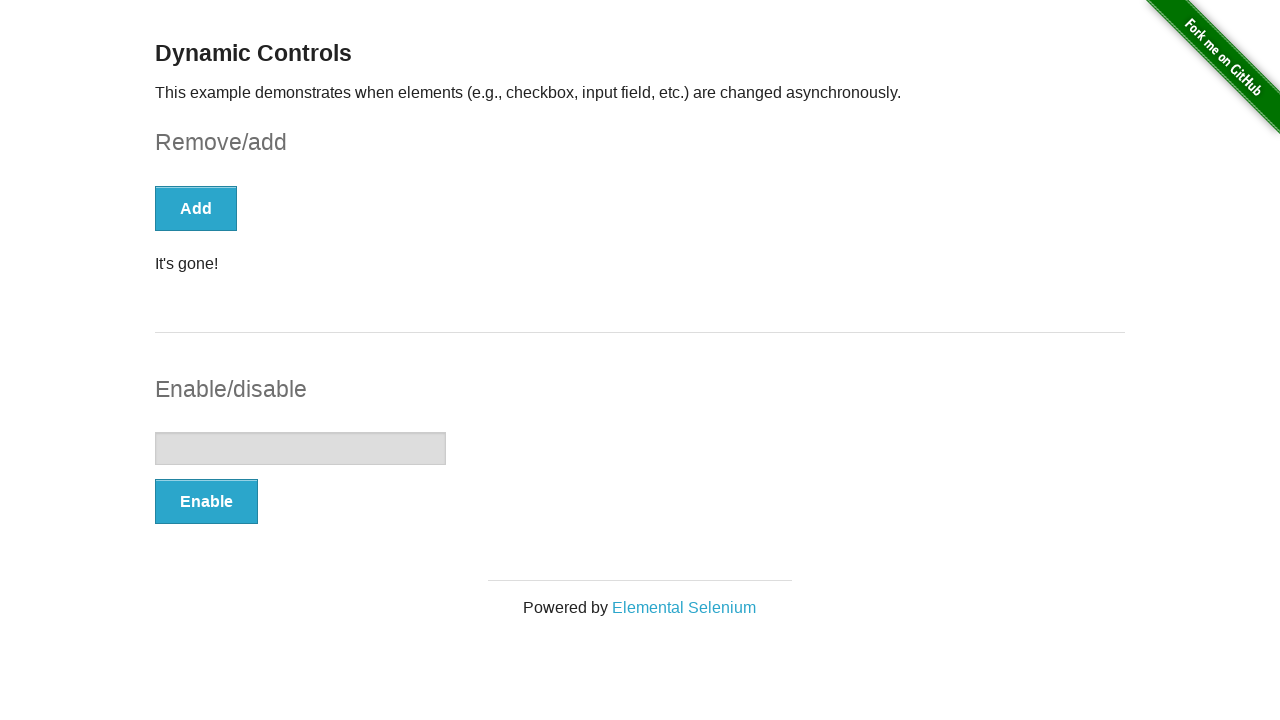